Tests JavaScript prompt functionality on W3Schools by switching to an iframe, clicking a "Try it" button, entering text in the prompt dialog, and accepting it

Starting URL: https://www.w3schools.com/js/tryit.asp?filename=tryjs_prompt

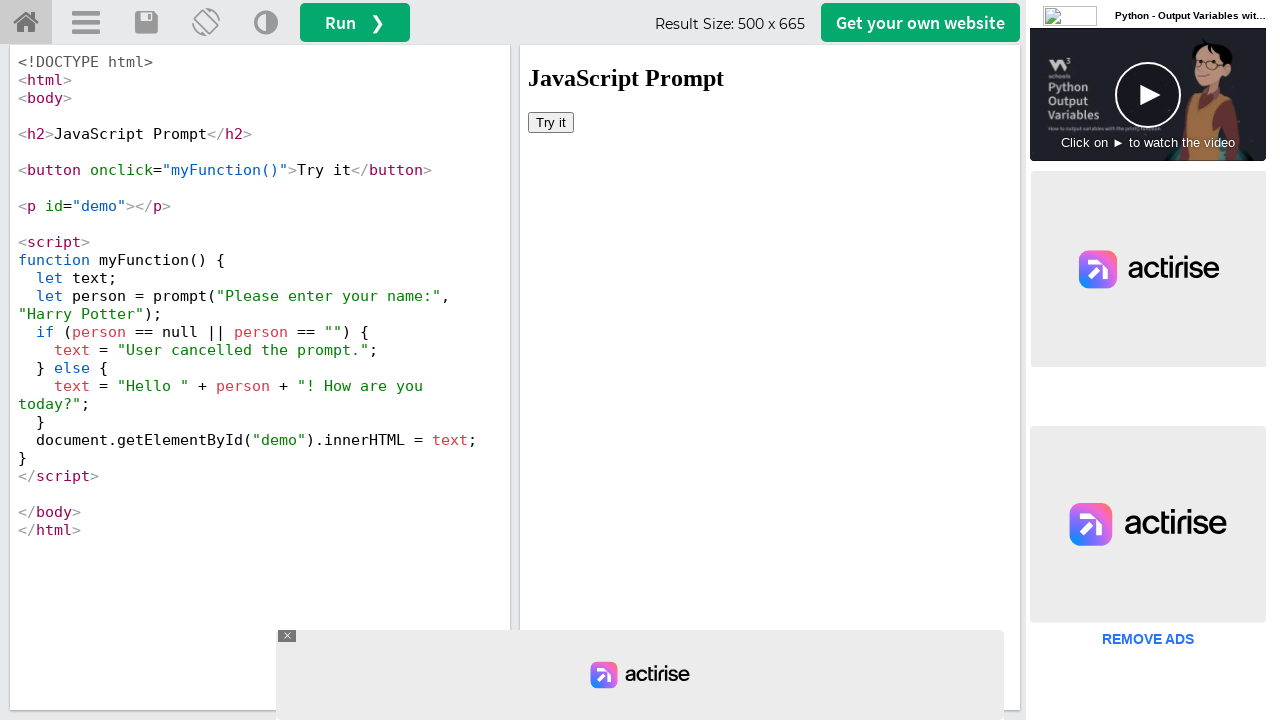

Located iframe with id 'iframeResult'
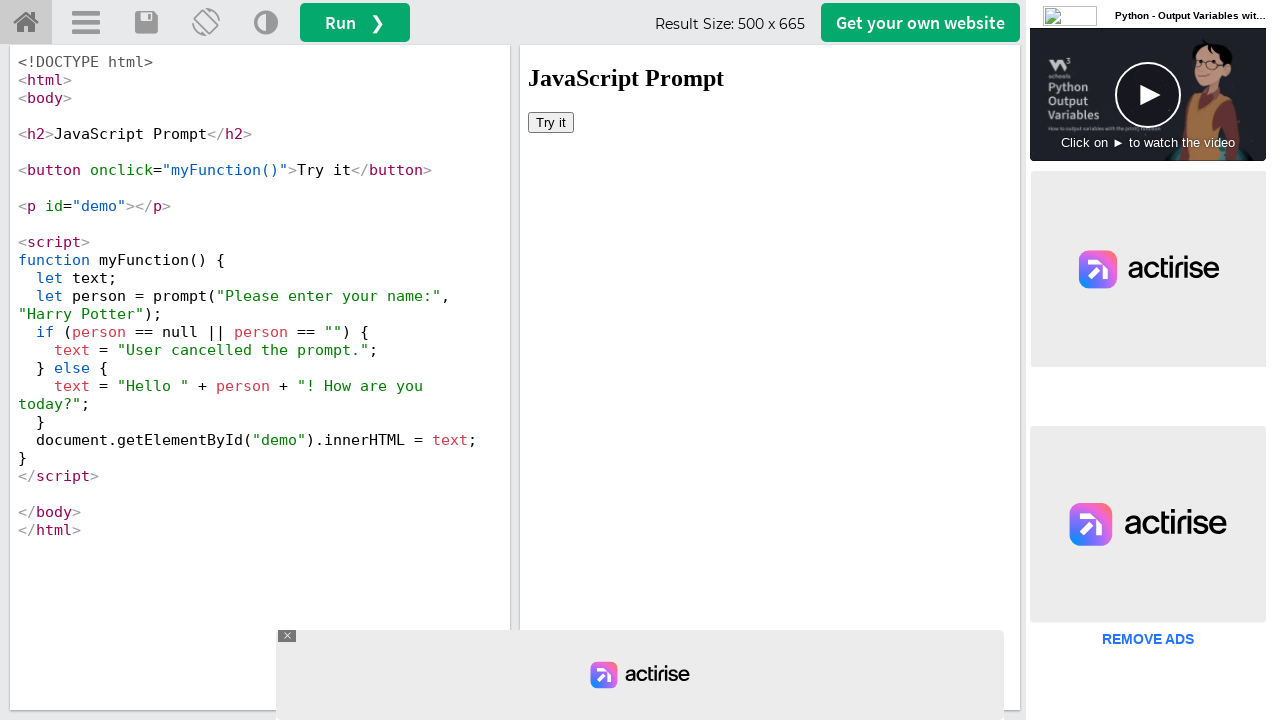

Clicked 'Try it' button inside iframe at (551, 122) on #iframeResult >> internal:control=enter-frame >> xpath=//button[contains(text(),
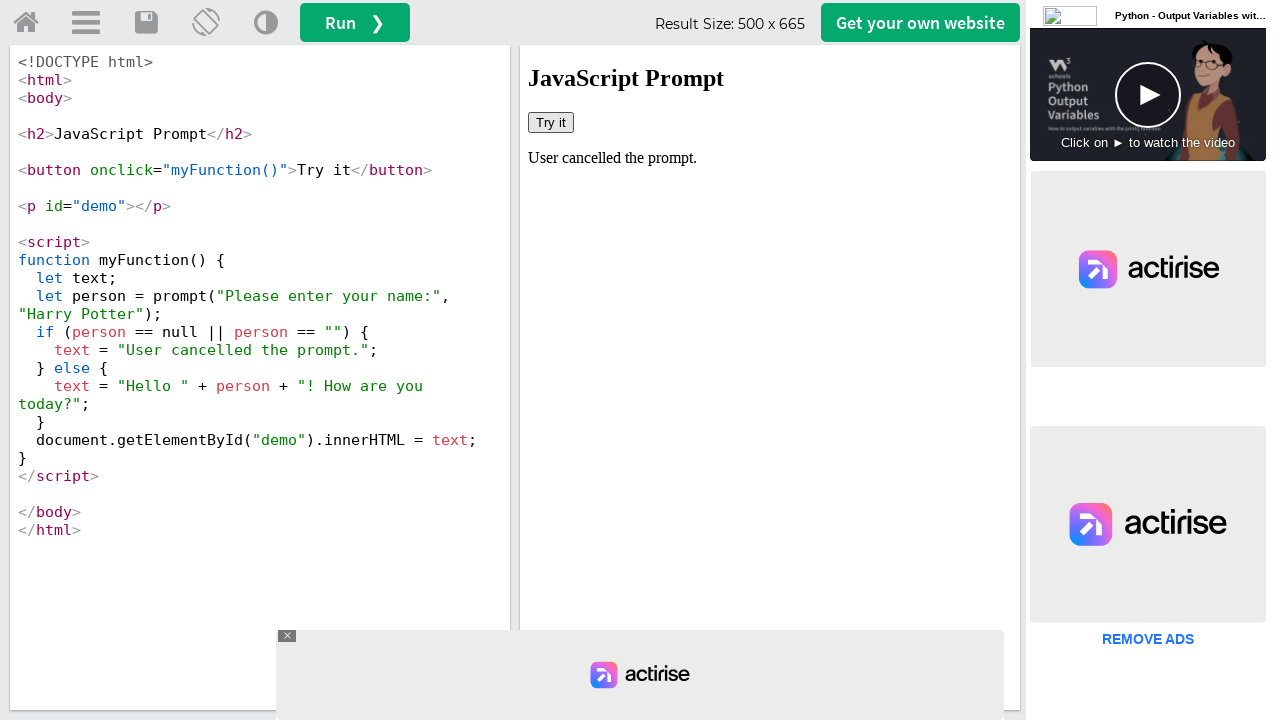

Registered dialog handler to accept prompts with 'Saras'
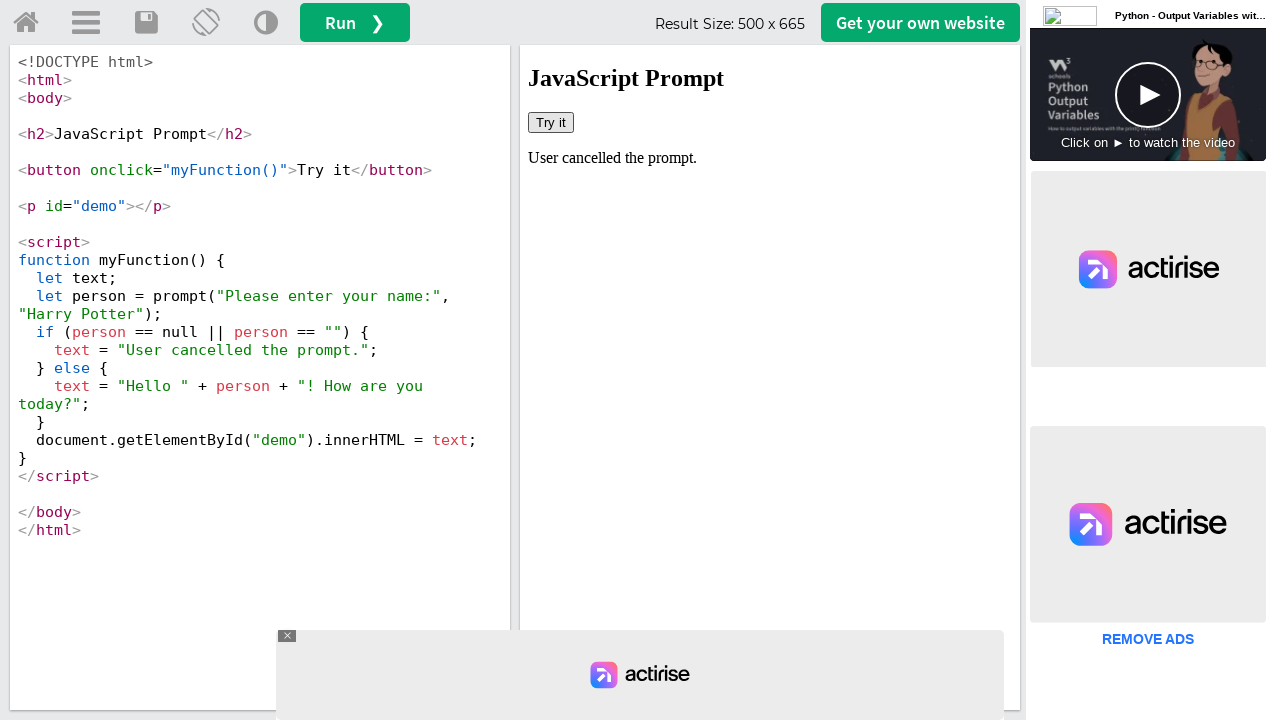

Registered one-time dialog handler for next prompt
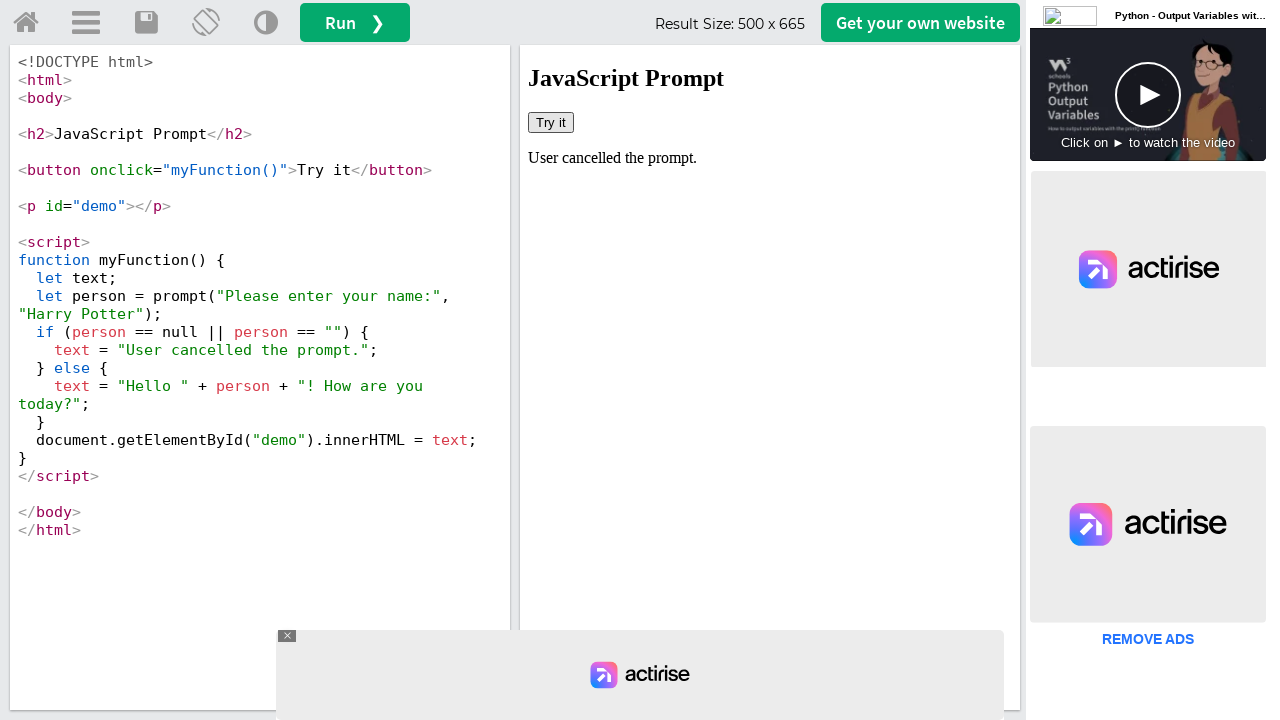

Clicked 'Try it' button again to trigger JavaScript prompt dialog at (551, 122) on #iframeResult >> internal:control=enter-frame >> xpath=//button[contains(text(),
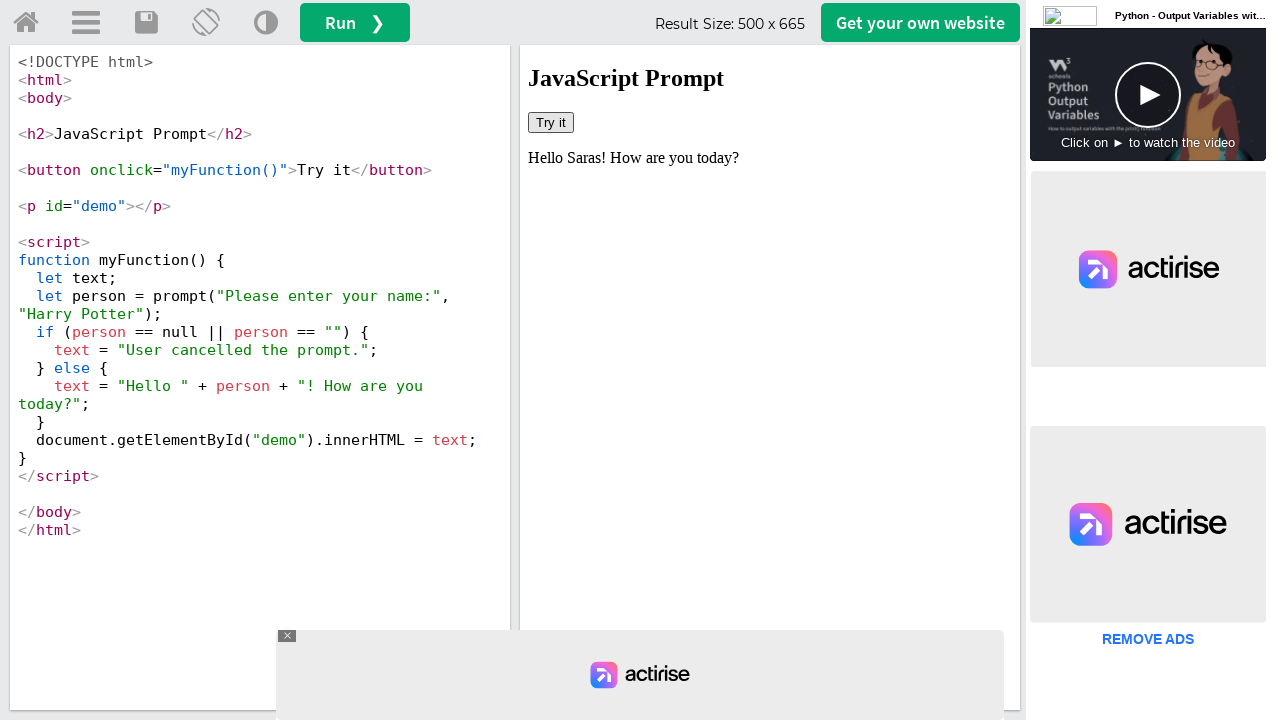

Waited 1000ms for dialog to be processed
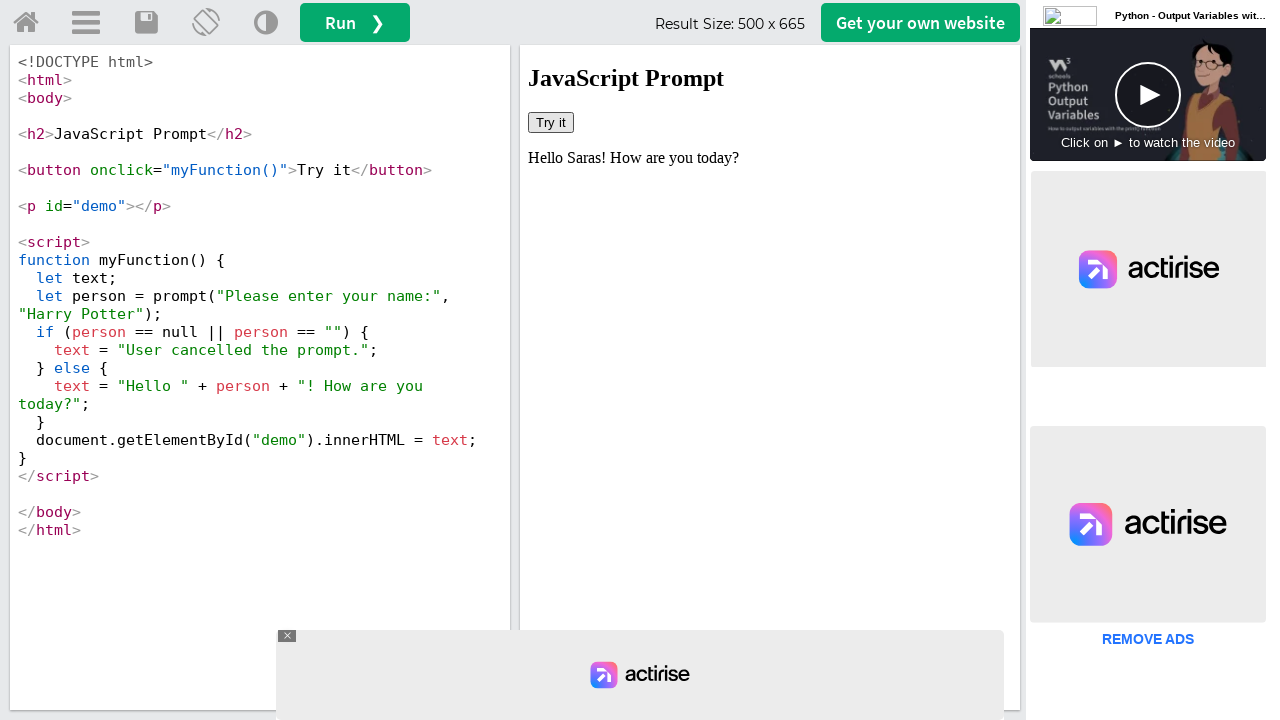

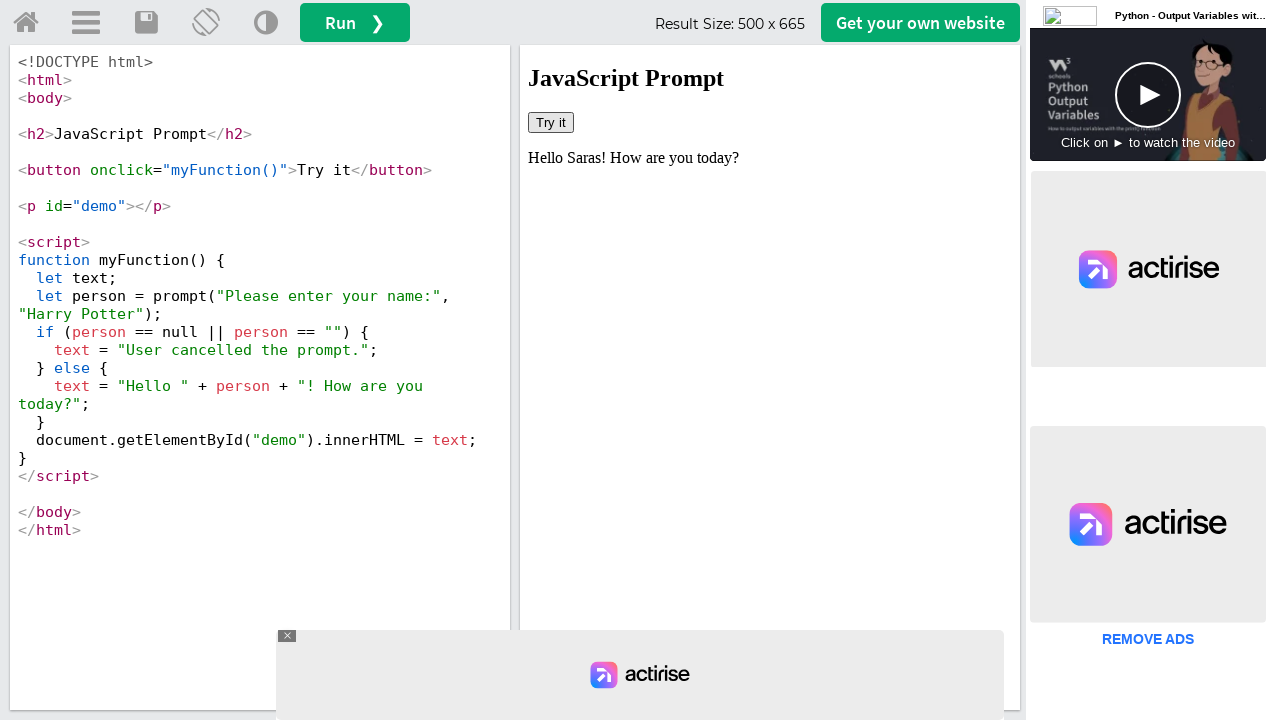